Tests python.org search functionality by searching for "pycon" and verifying that results are displayed

Starting URL: http://www.python.org

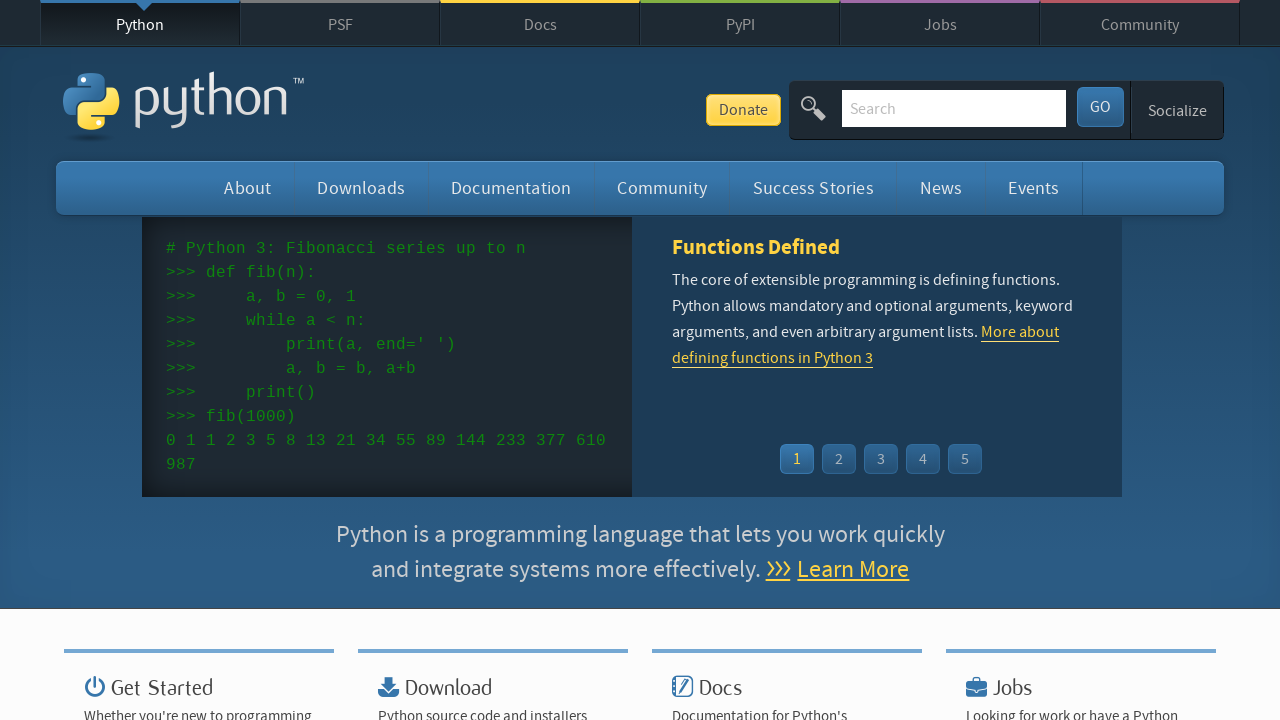

Filled search box with 'pycon' on input[name='q']
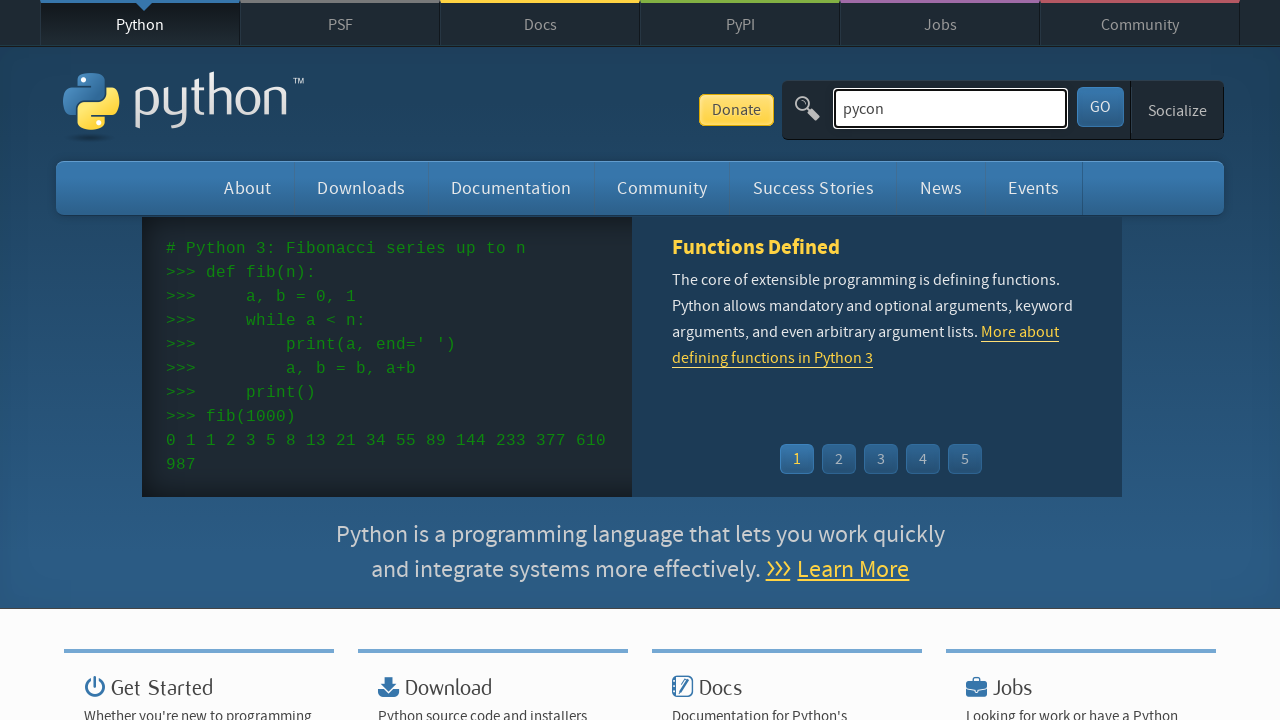

Clicked search submit button at (1100, 107) on #submit
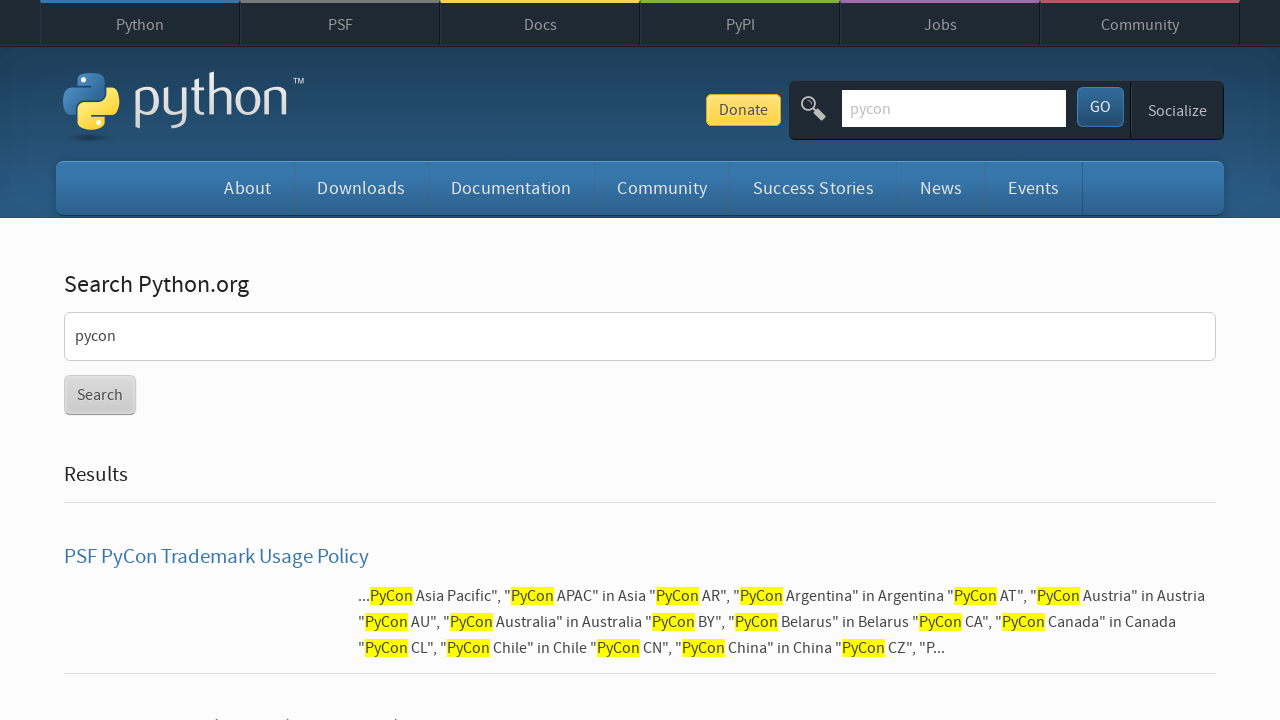

Waited for page to load (networkidle)
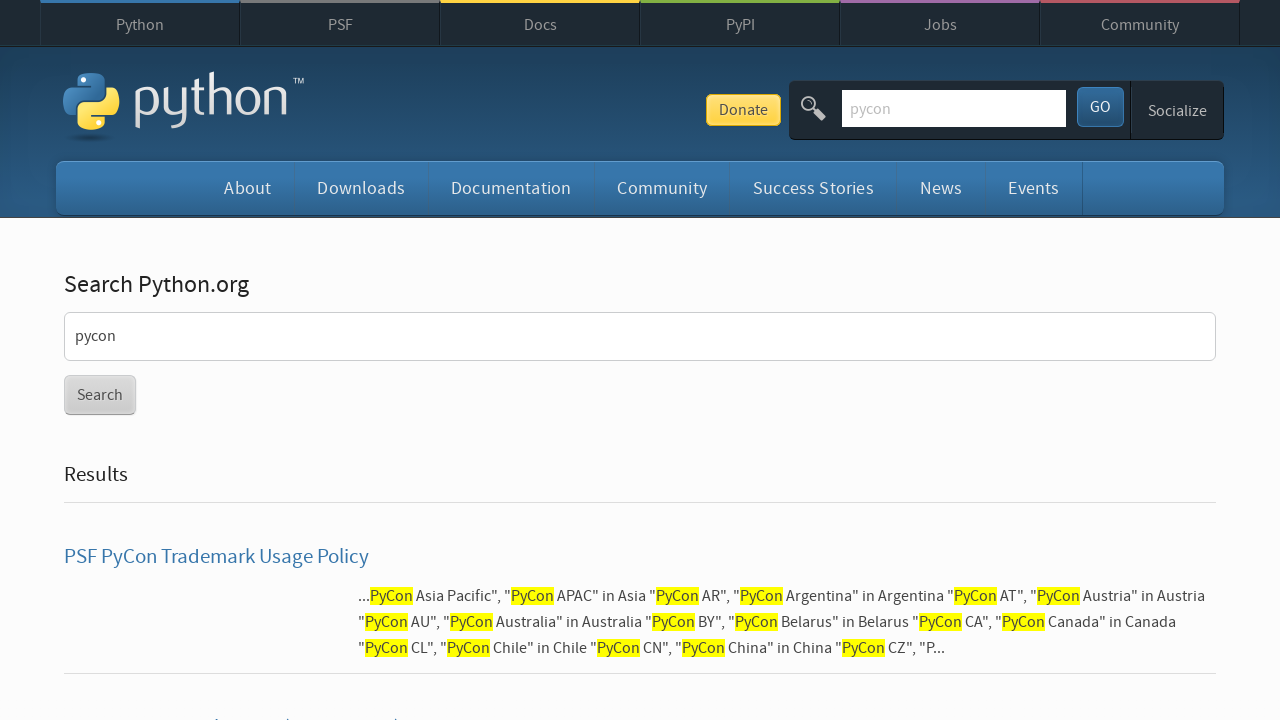

Verified search results are displayed (no 'No results found' message)
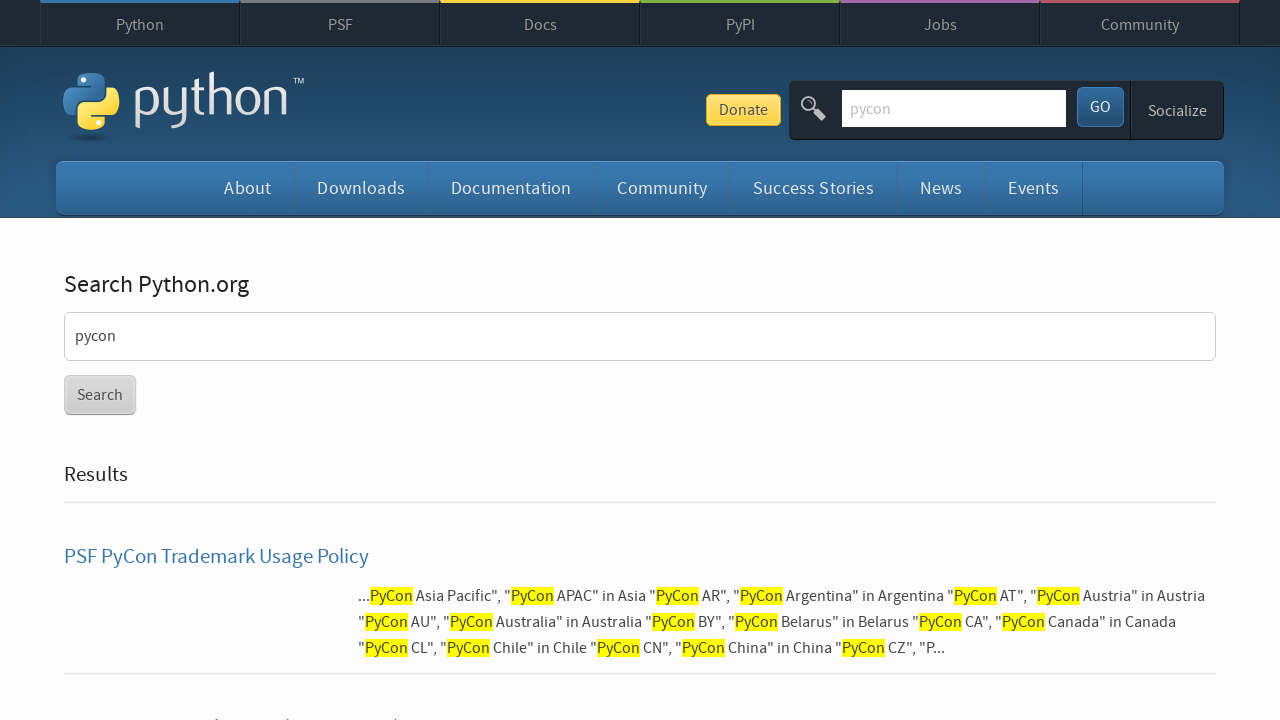

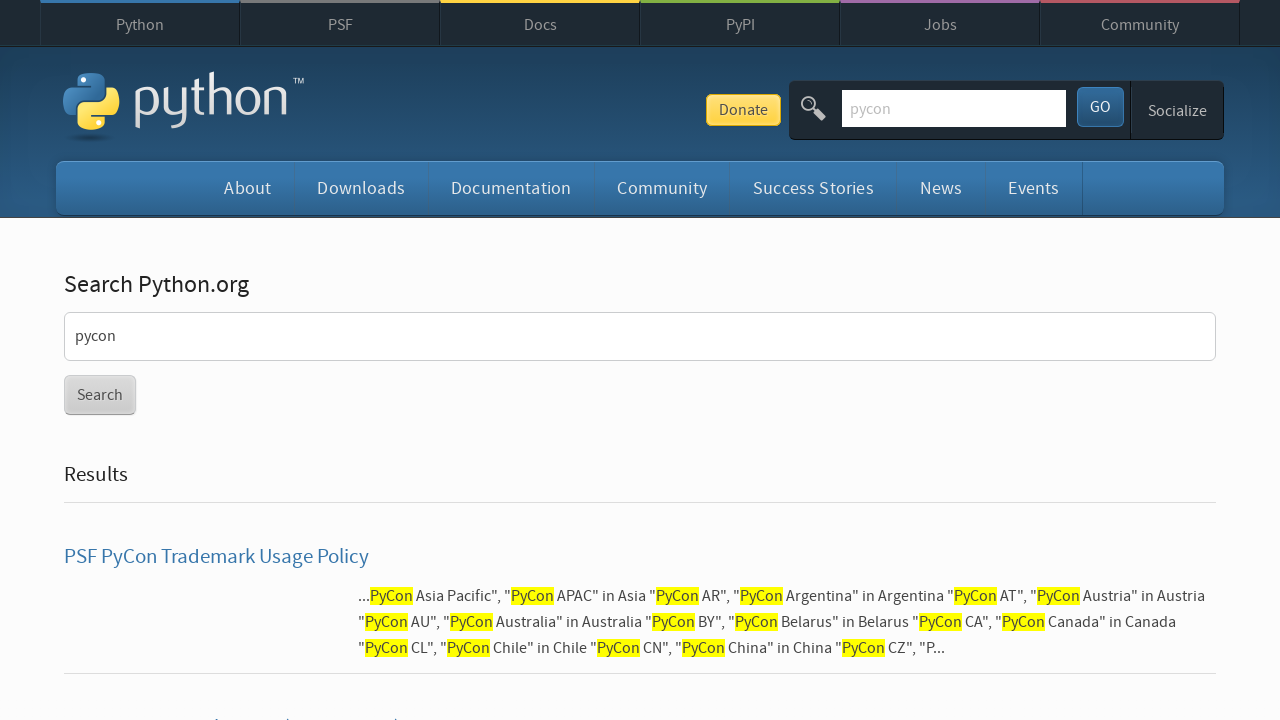